Tests adding a product to the shopping cart on a demo e-commerce site, verifies the cart opens, and confirms the product in the cart matches the one selected from the main page.

Starting URL: https://www.bstackdemo.com

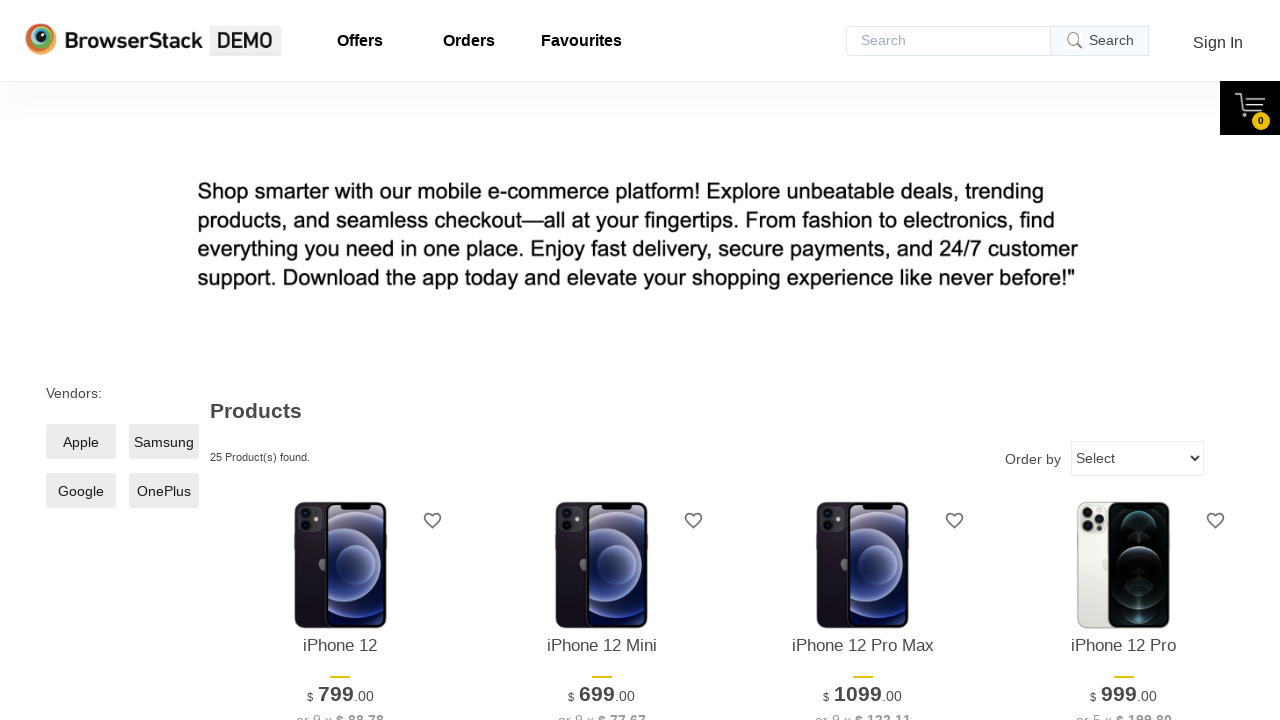

Verified page title contains 'StackDemo'
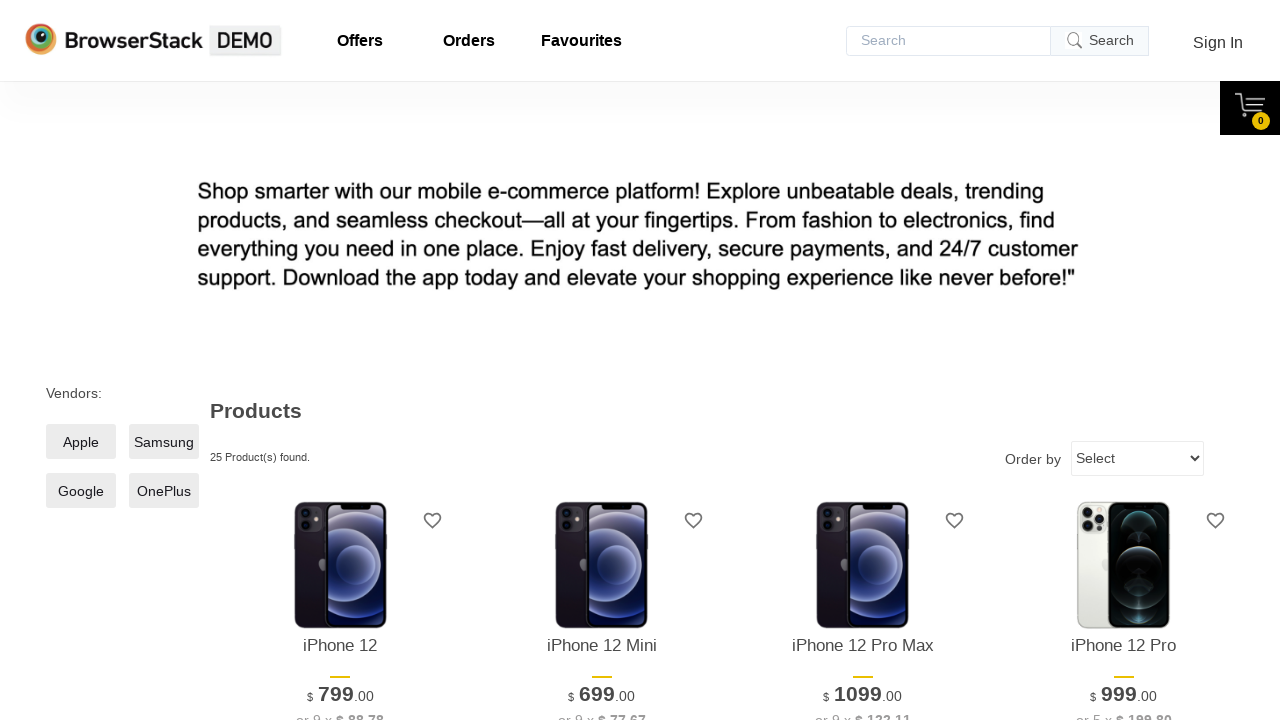

Retrieved product name from first product listing
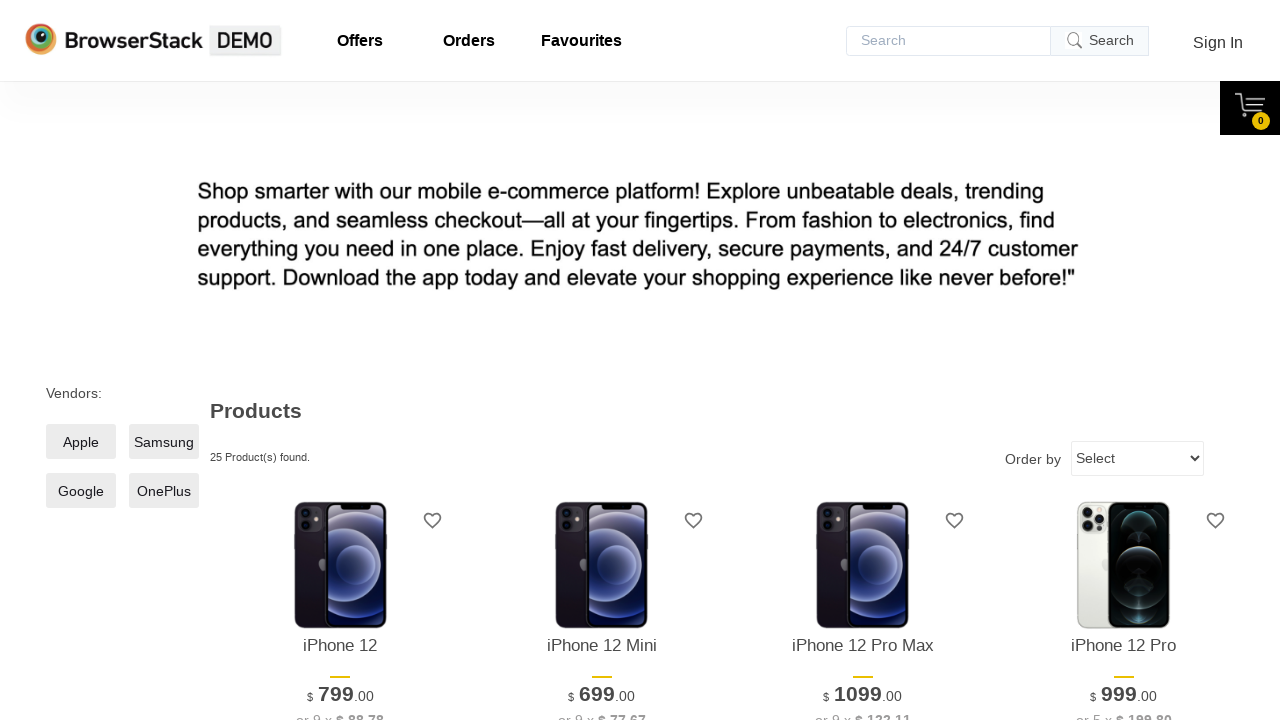

Clicked 'Add to cart' button for first product at (340, 361) on xpath=//*[@id='1']/div[4]
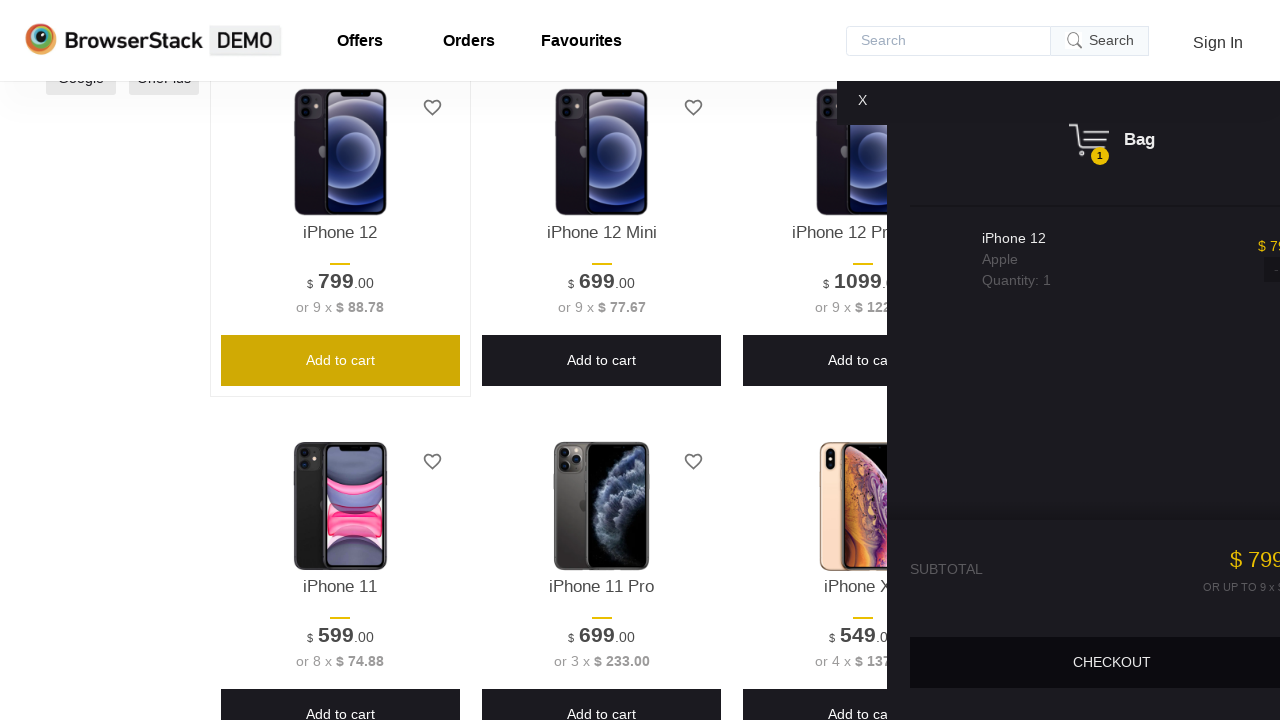

Waited for cart panel to become visible
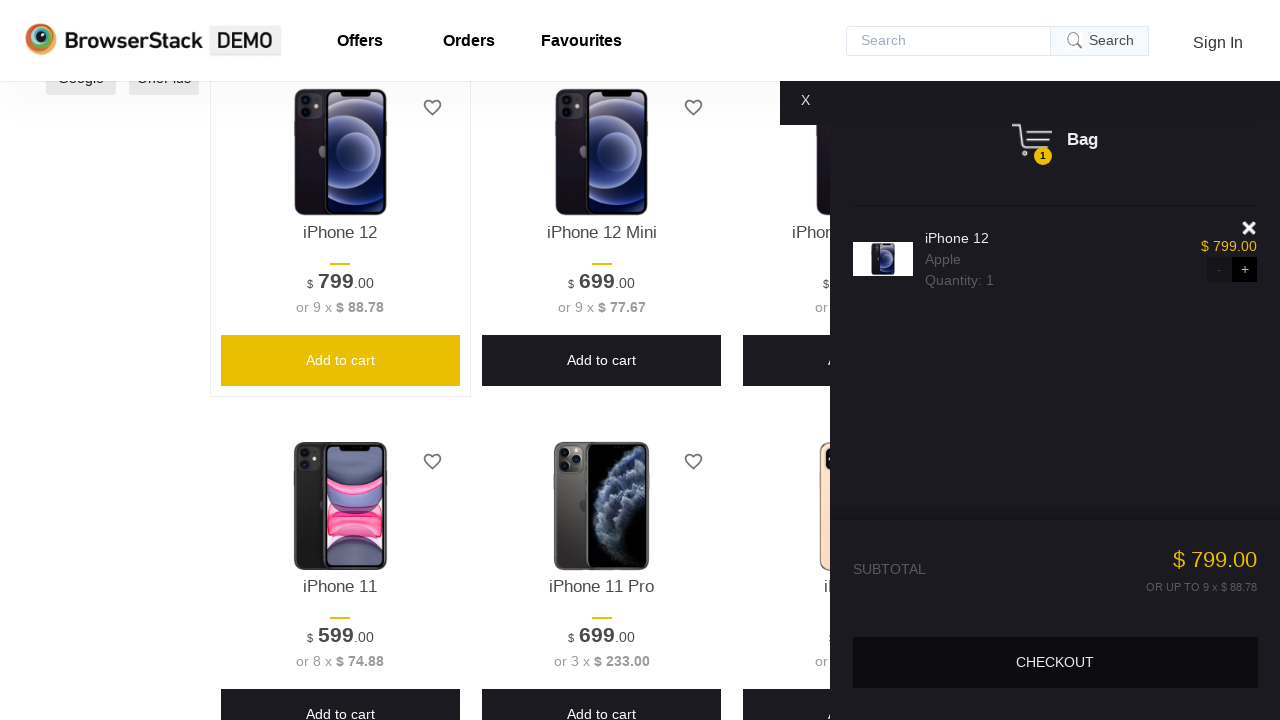

Verified cart panel is visible
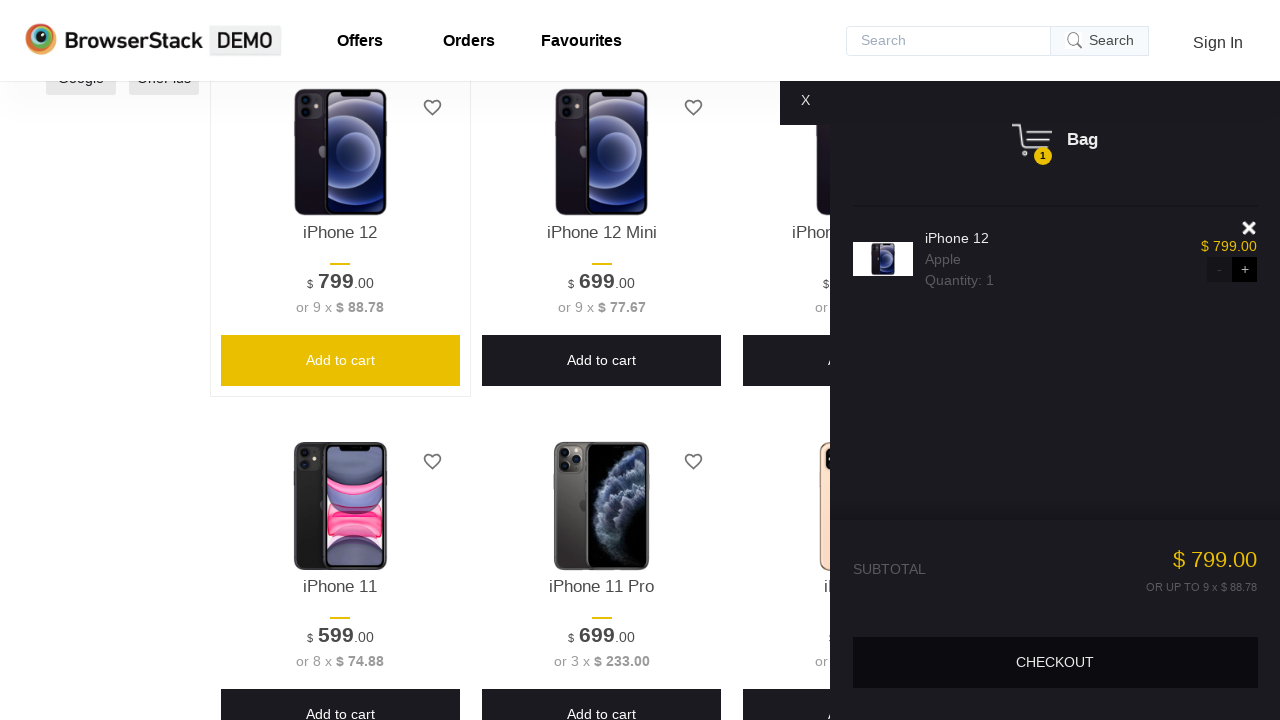

Retrieved product name from shopping cart
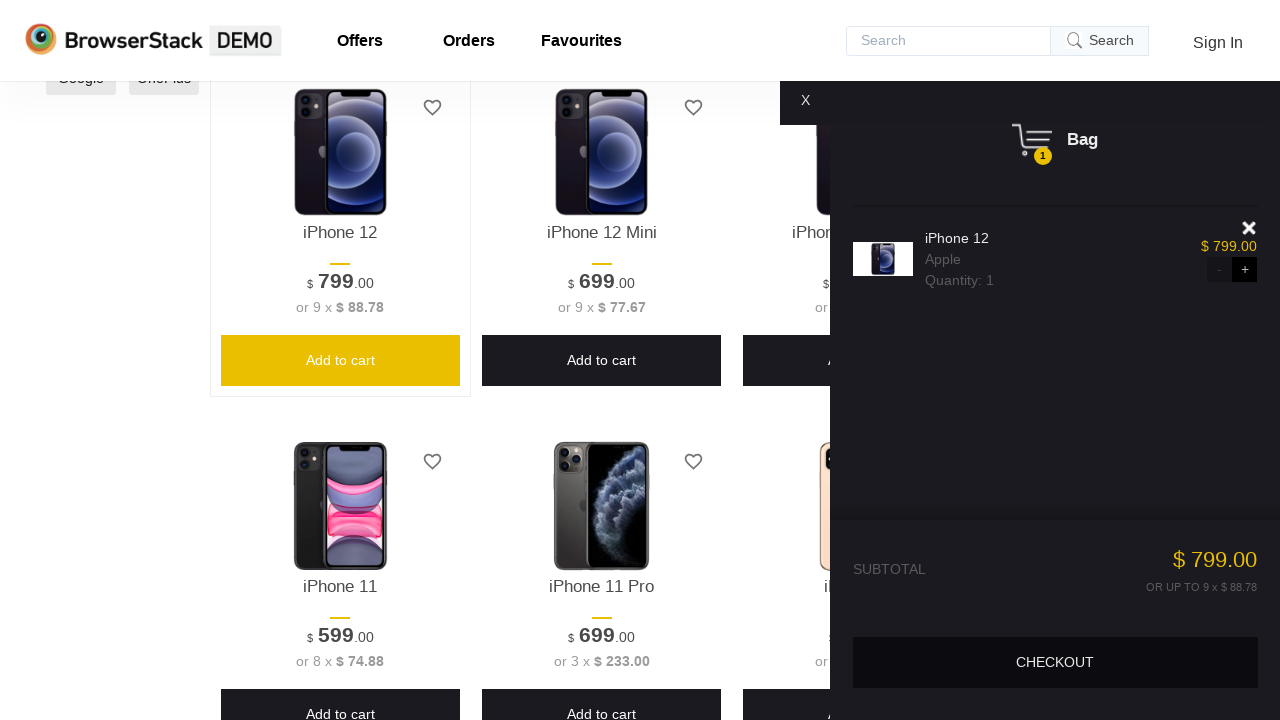

Verified product in cart matches product selected from main page
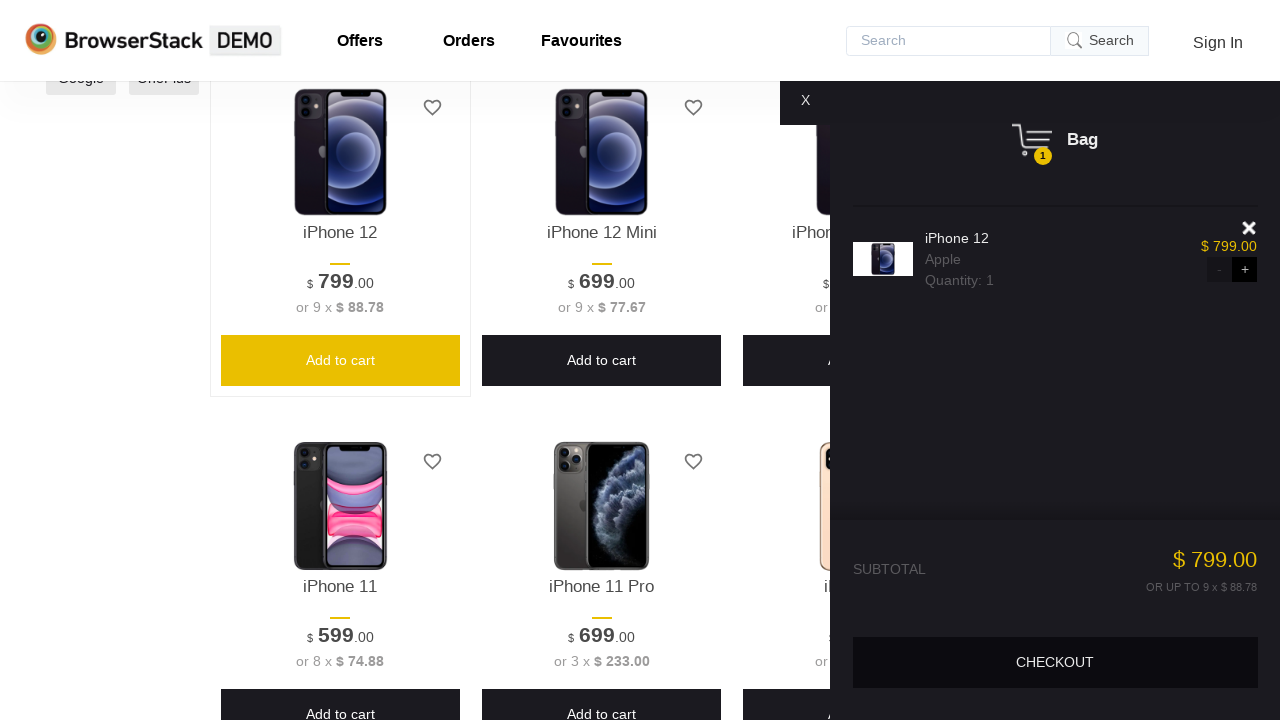

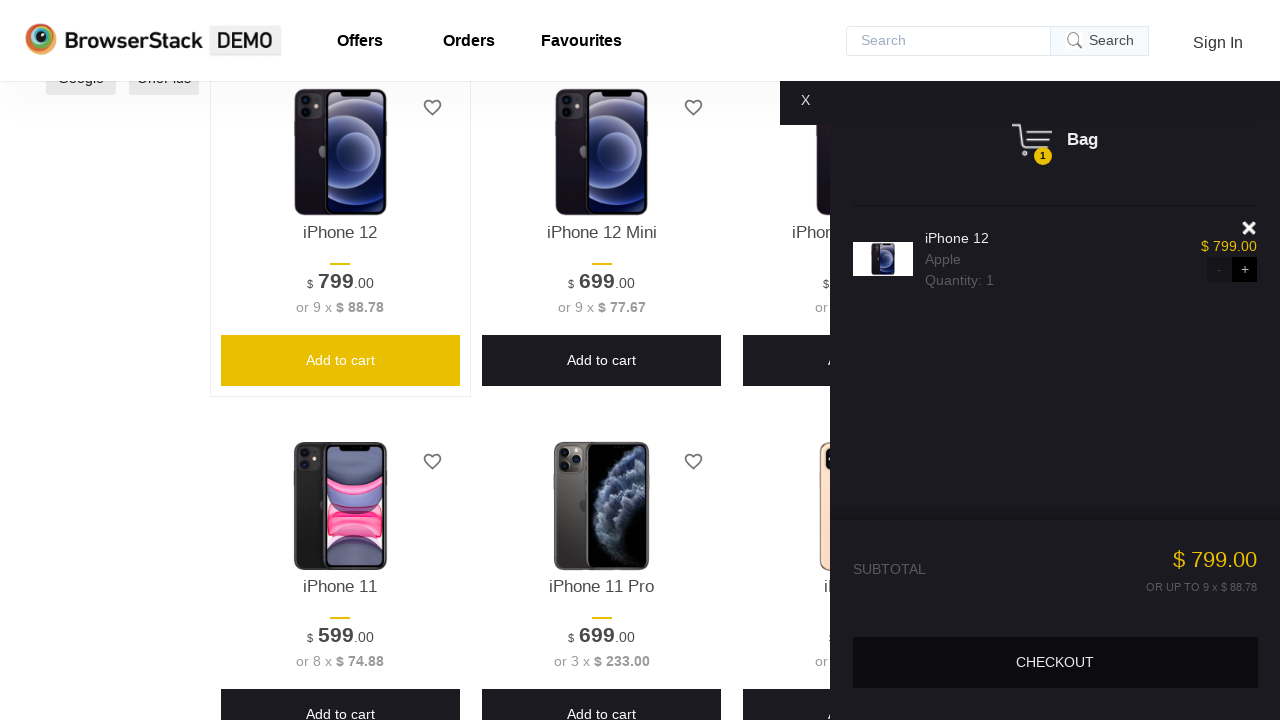